Tests double-click functionality on a jQuery API documentation page by switching to an iframe and double-clicking an element

Starting URL: http://api.jquery.com/dblclick/

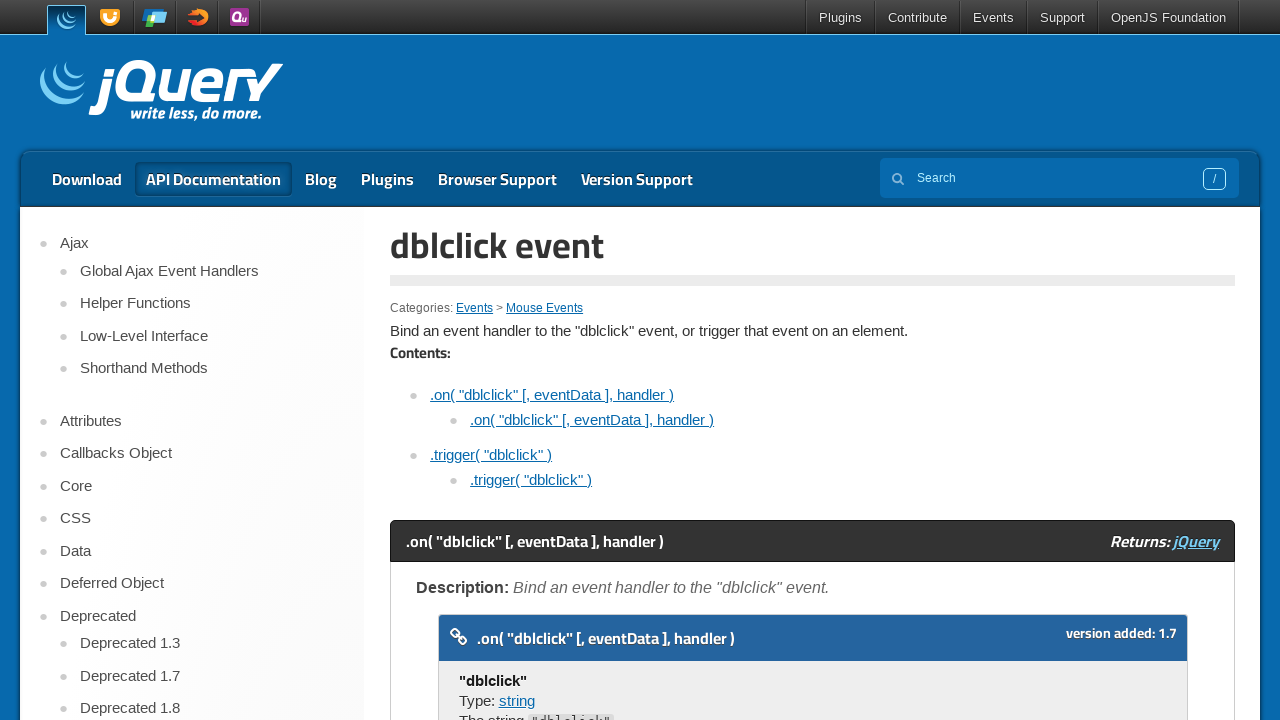

Waited for page to load (domcontentloaded state)
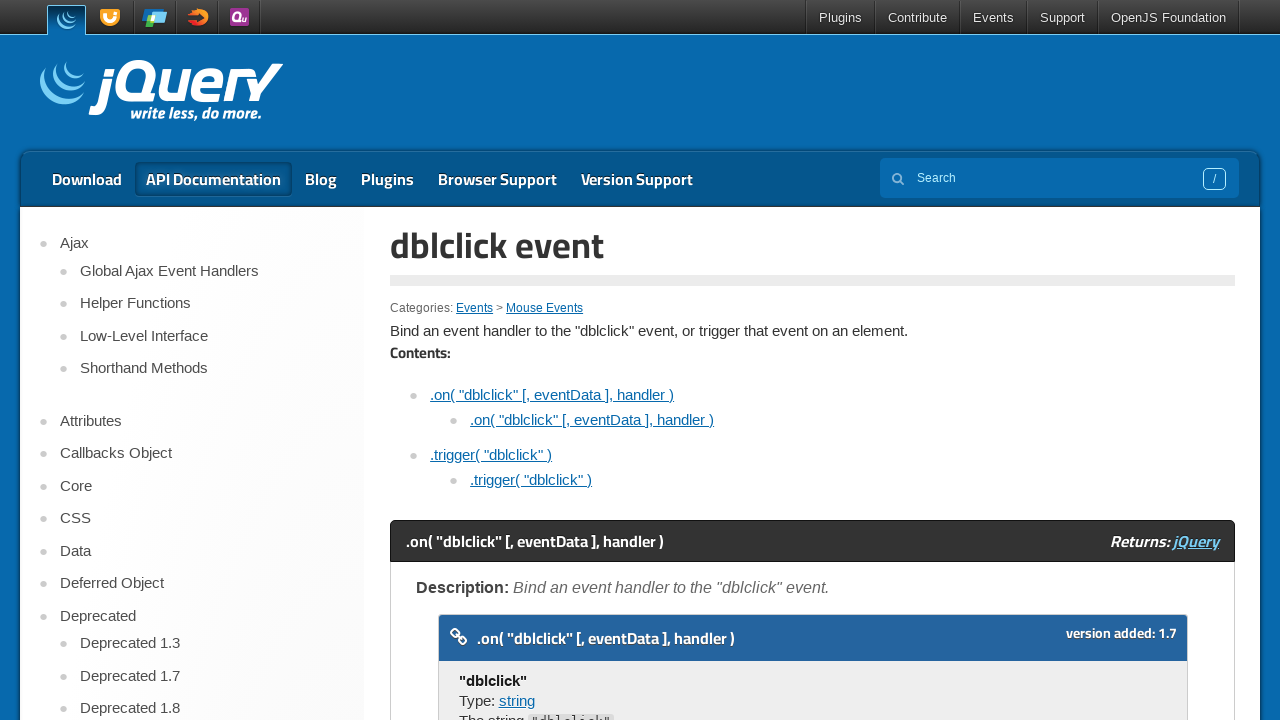

Located and switched to the first iframe
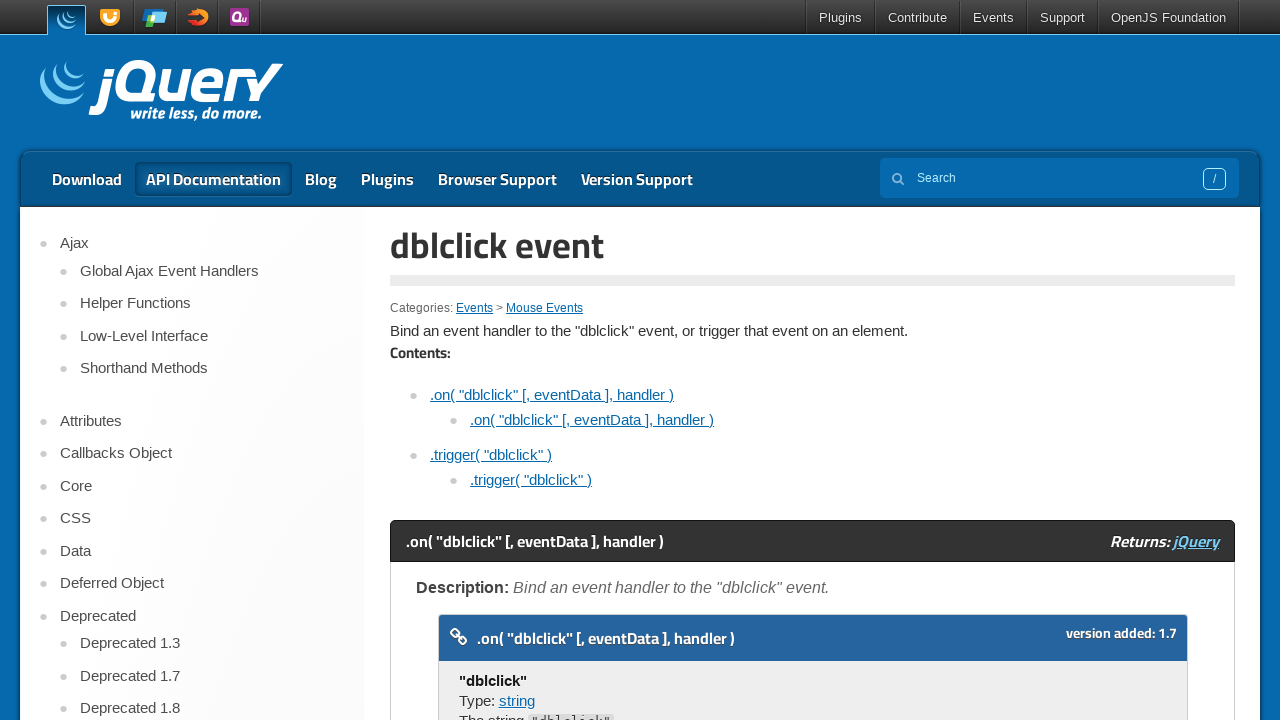

Located the div element inside the iframe
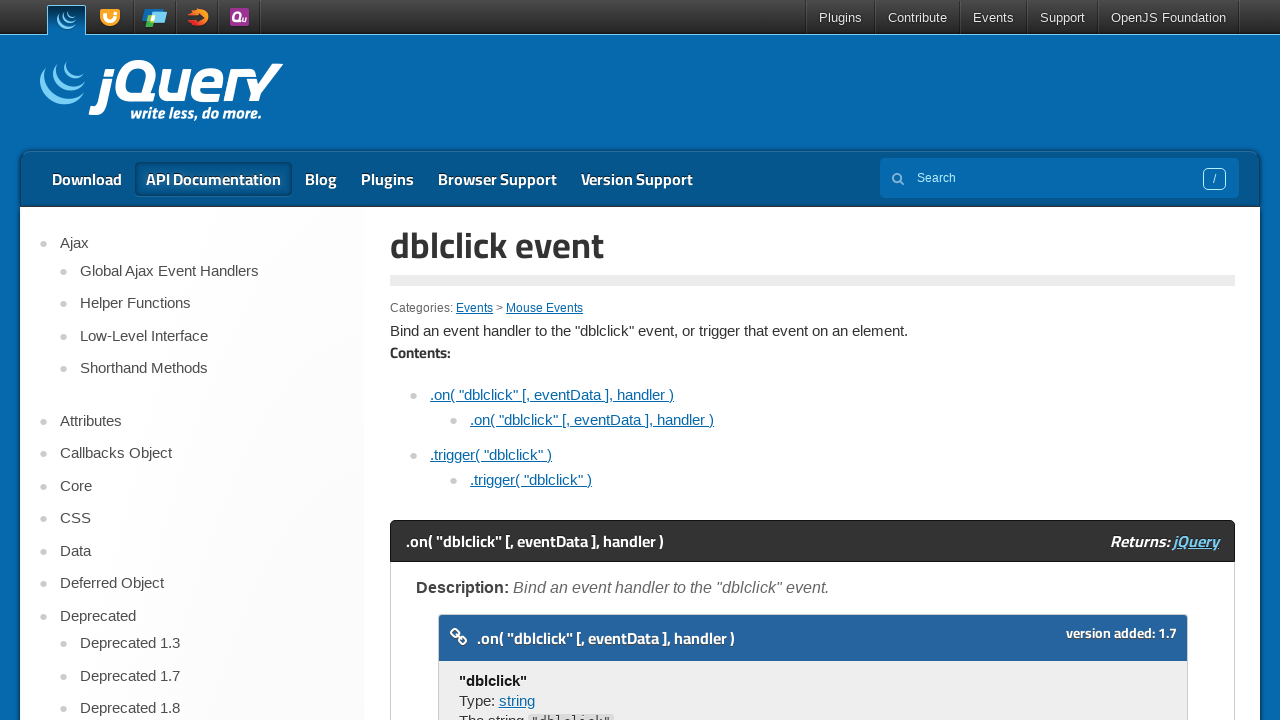

Scrolled element into view
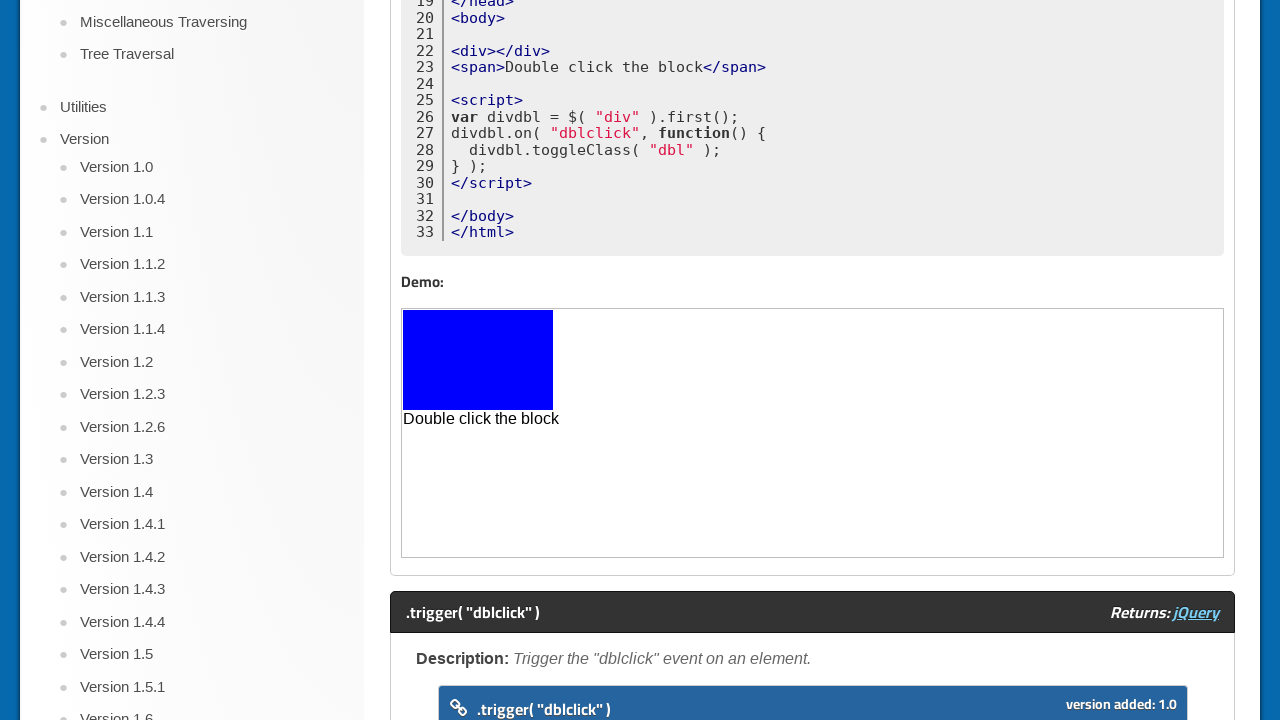

Double-clicked the element at (478, 360) on iframe >> nth=0 >> internal:control=enter-frame >> html > body > div >> nth=0
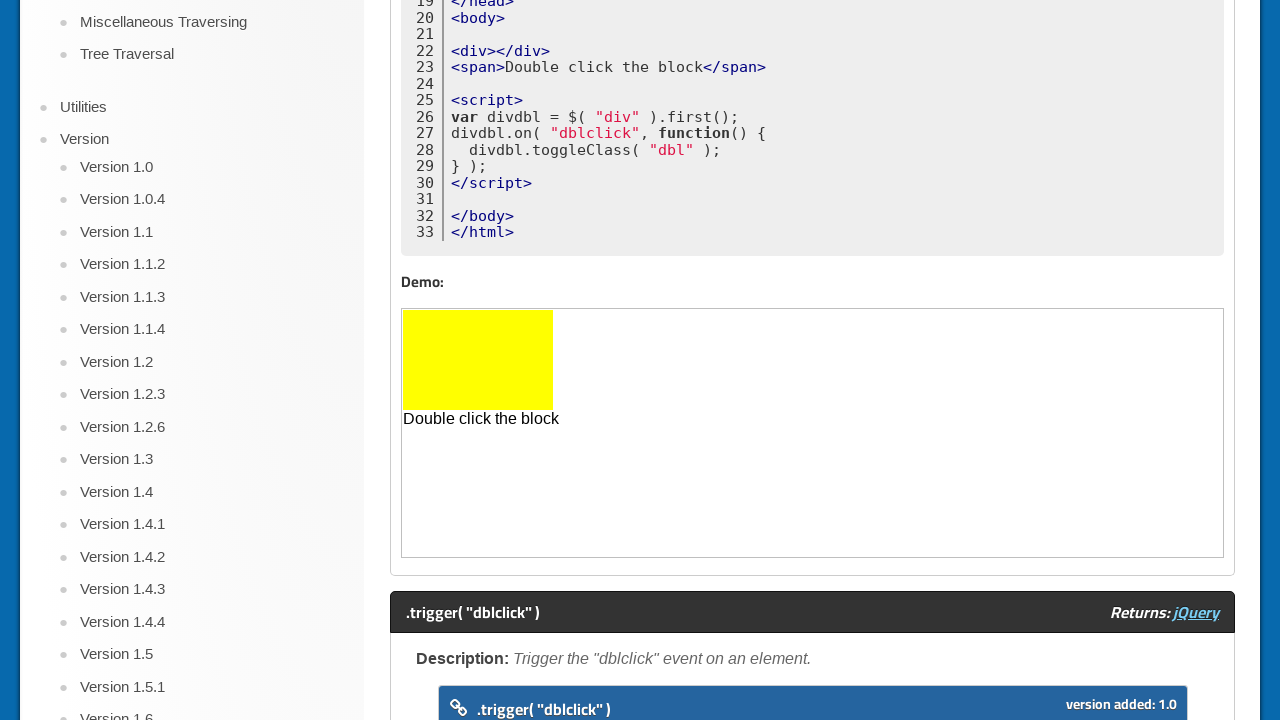

Verified that .dbl class element appeared after double-click
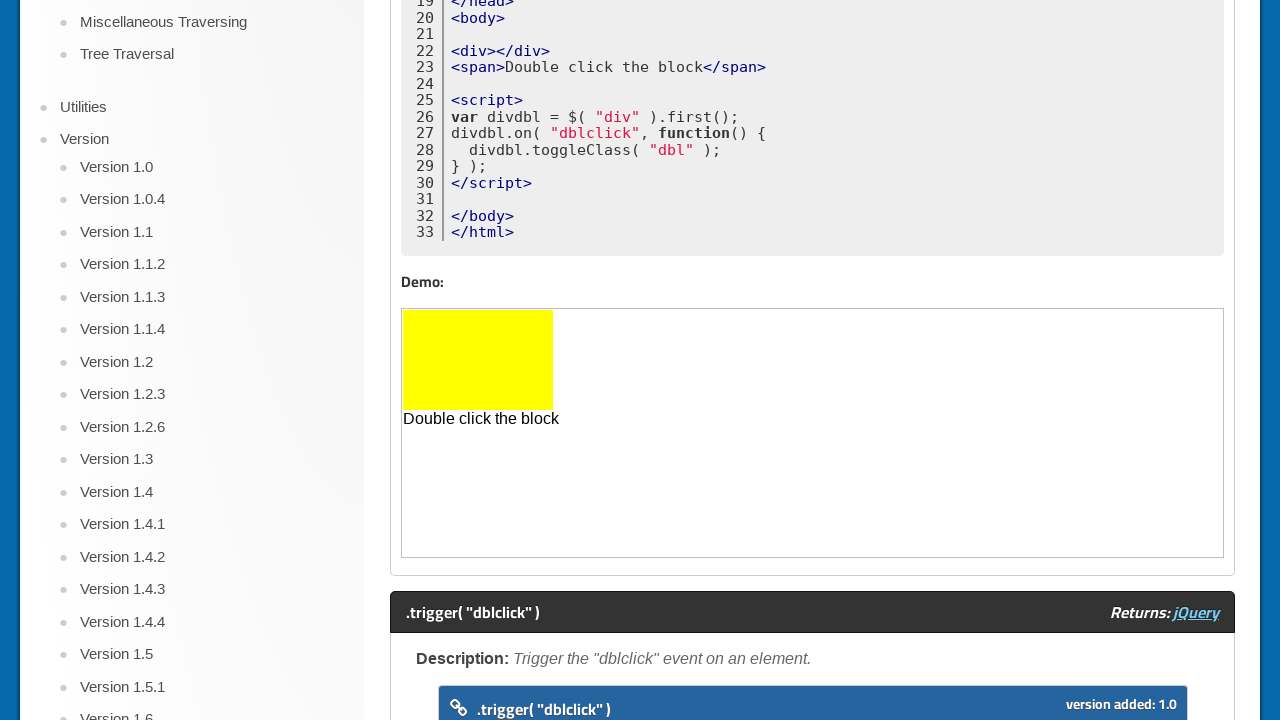

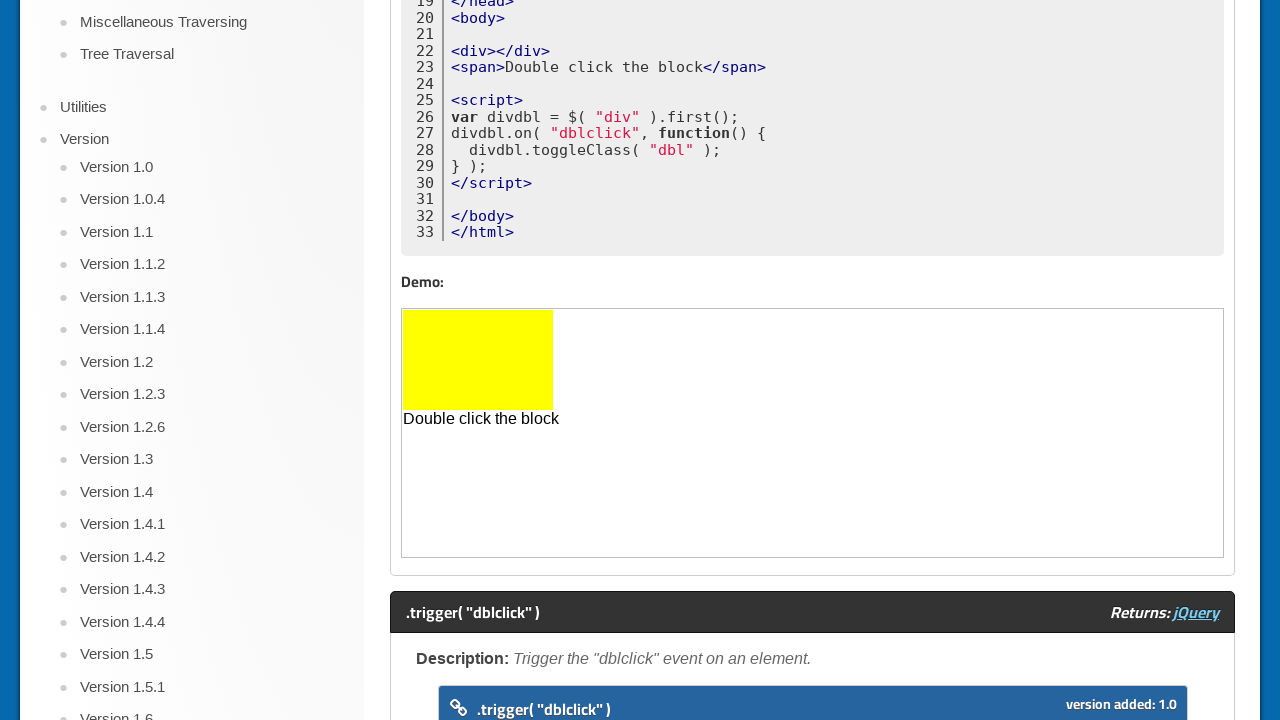